Tests the dynamic loading functionality by clicking a start button, waiting for content to load, and verifying the "Hello World!" message appears

Starting URL: http://the-internet.herokuapp.com/dynamic_loading/2

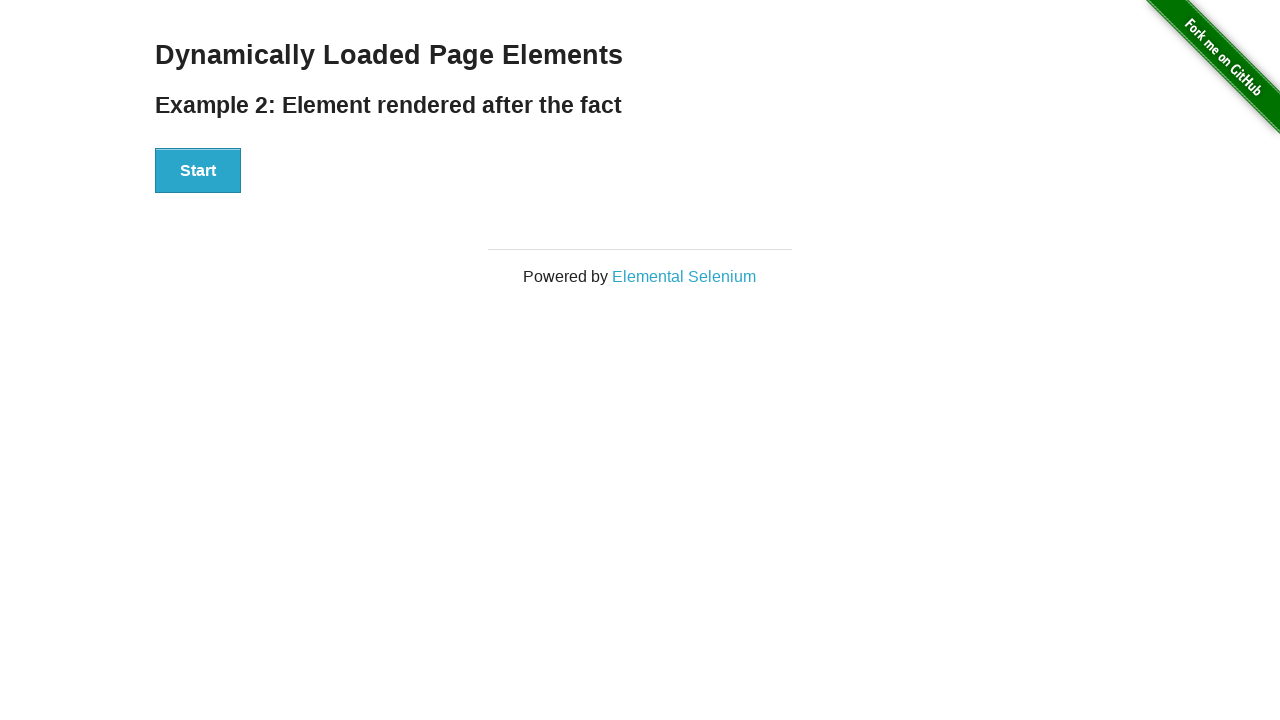

Clicked start button to trigger dynamic loading at (198, 171) on #start button
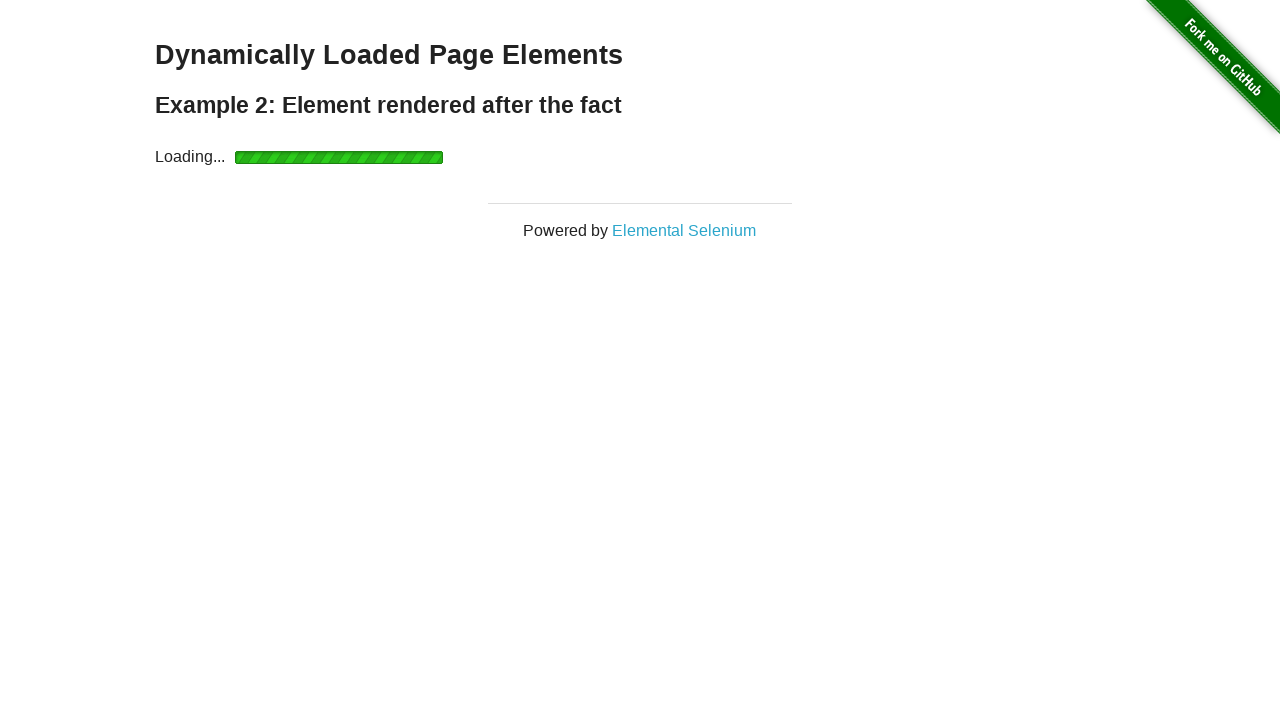

Waited for finish element to load and become visible
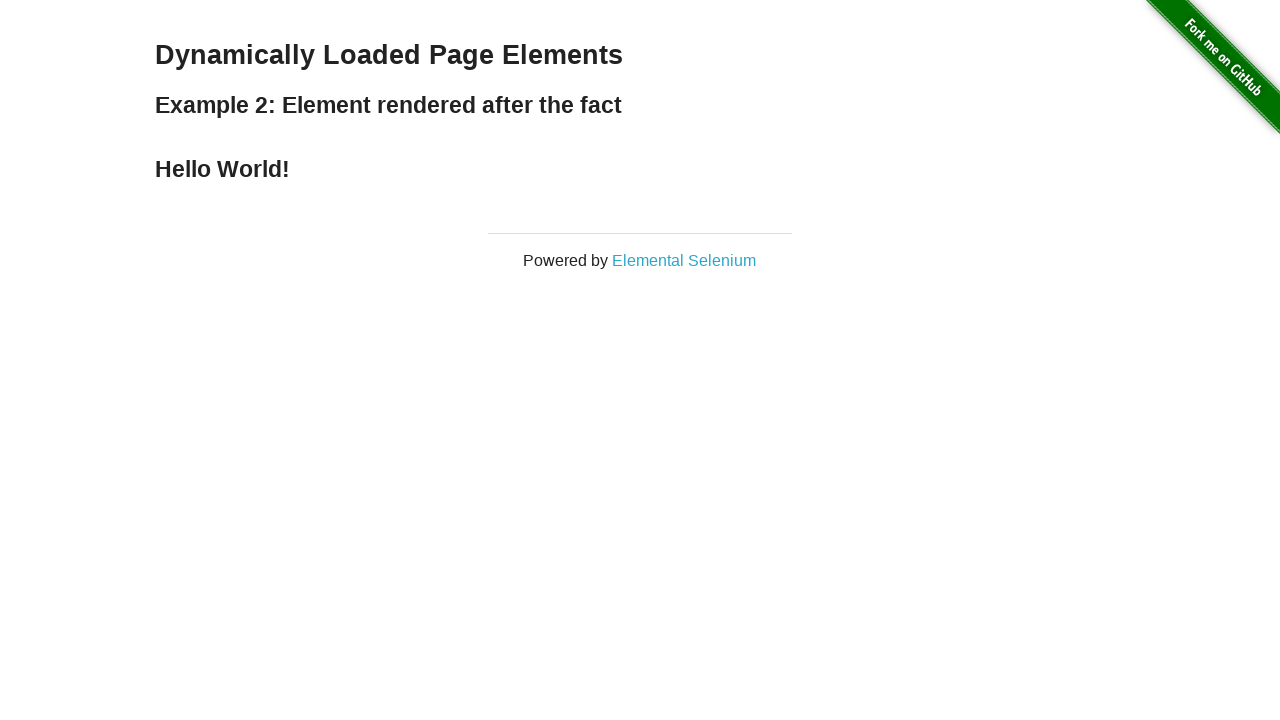

Verified 'Hello World!' message appears in finish element
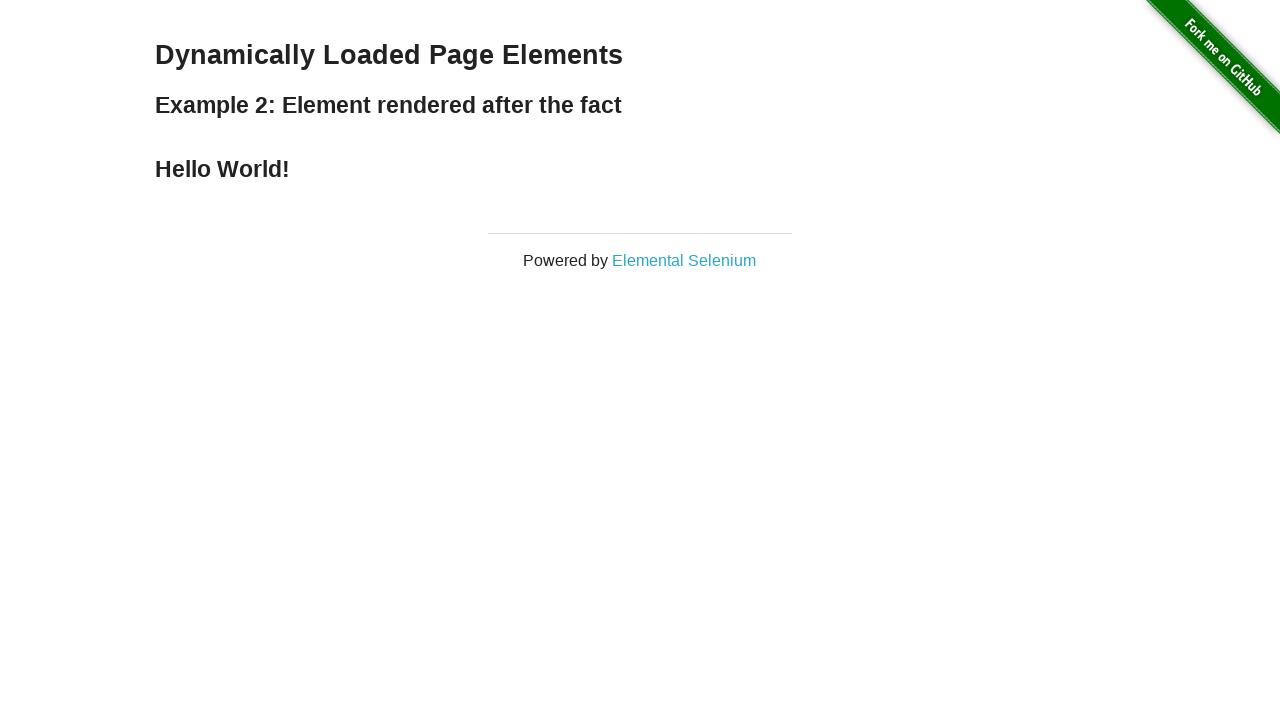

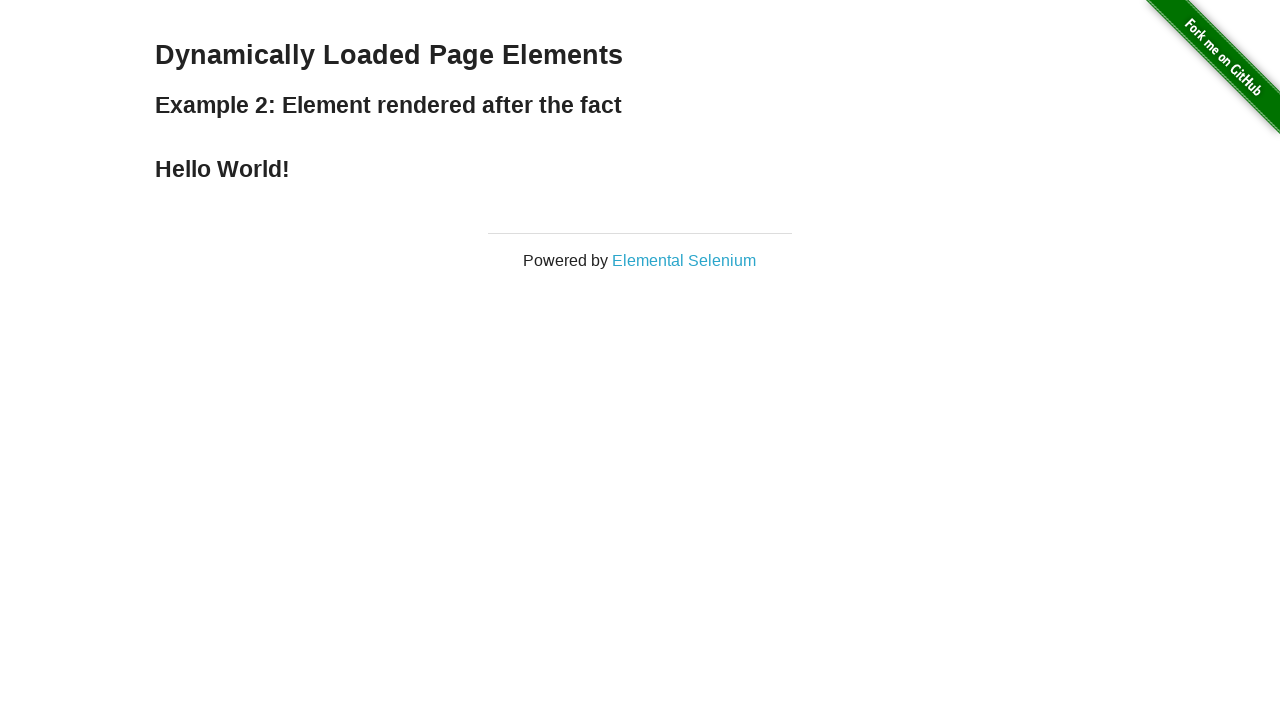